Tests checkbox functionality by finding all checkboxes on the page and clicking each one to toggle their state.

Starting URL: https://the-internet.herokuapp.com/checkboxes

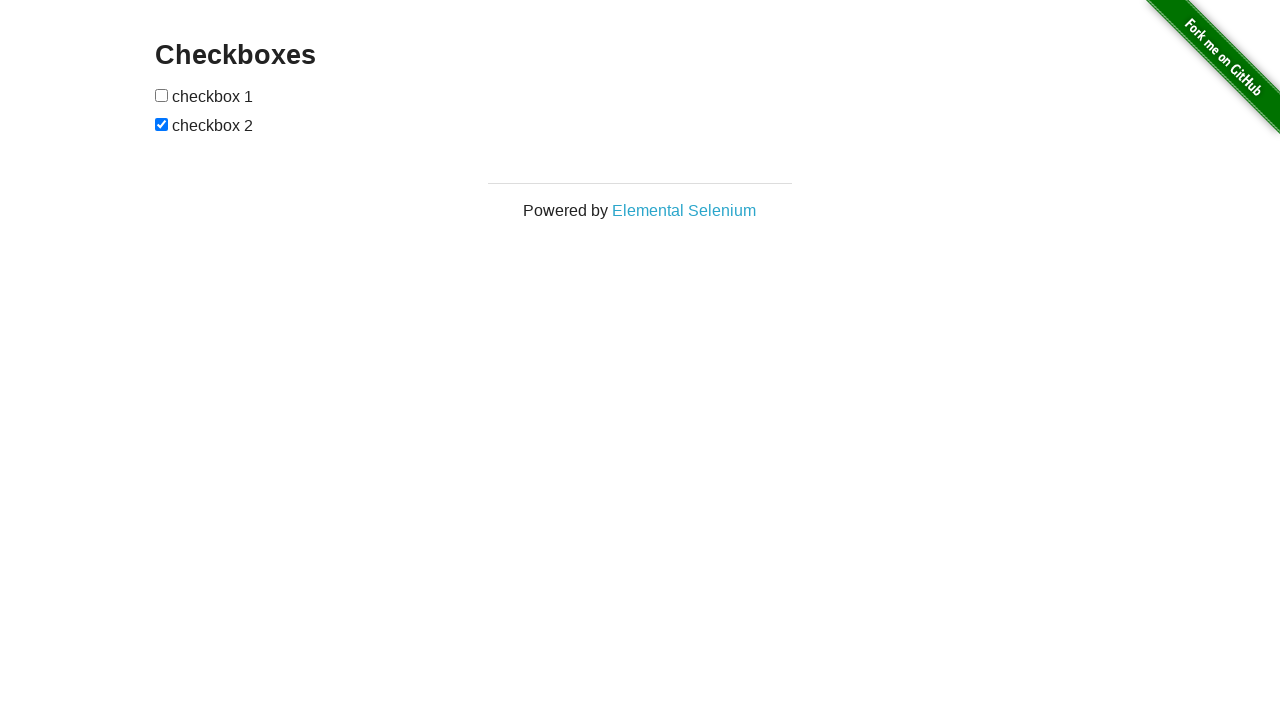

Waited for checkboxes to load on the page
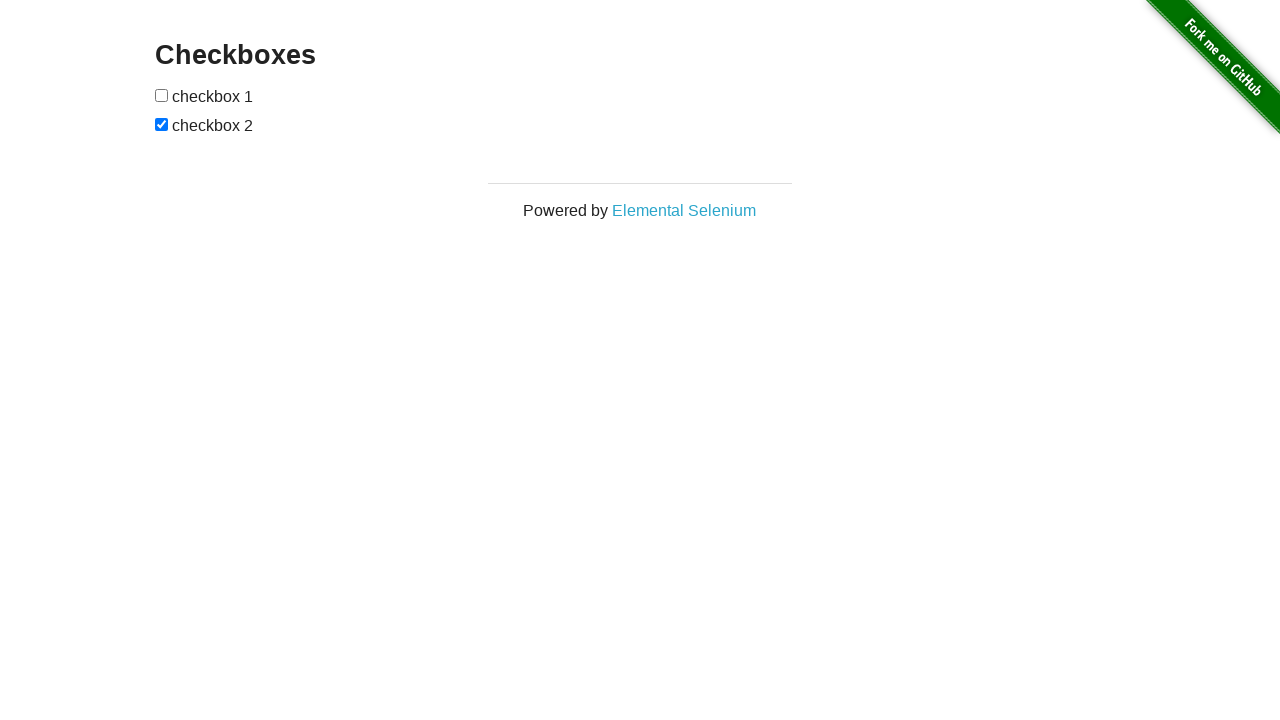

Located all checkboxes on the page
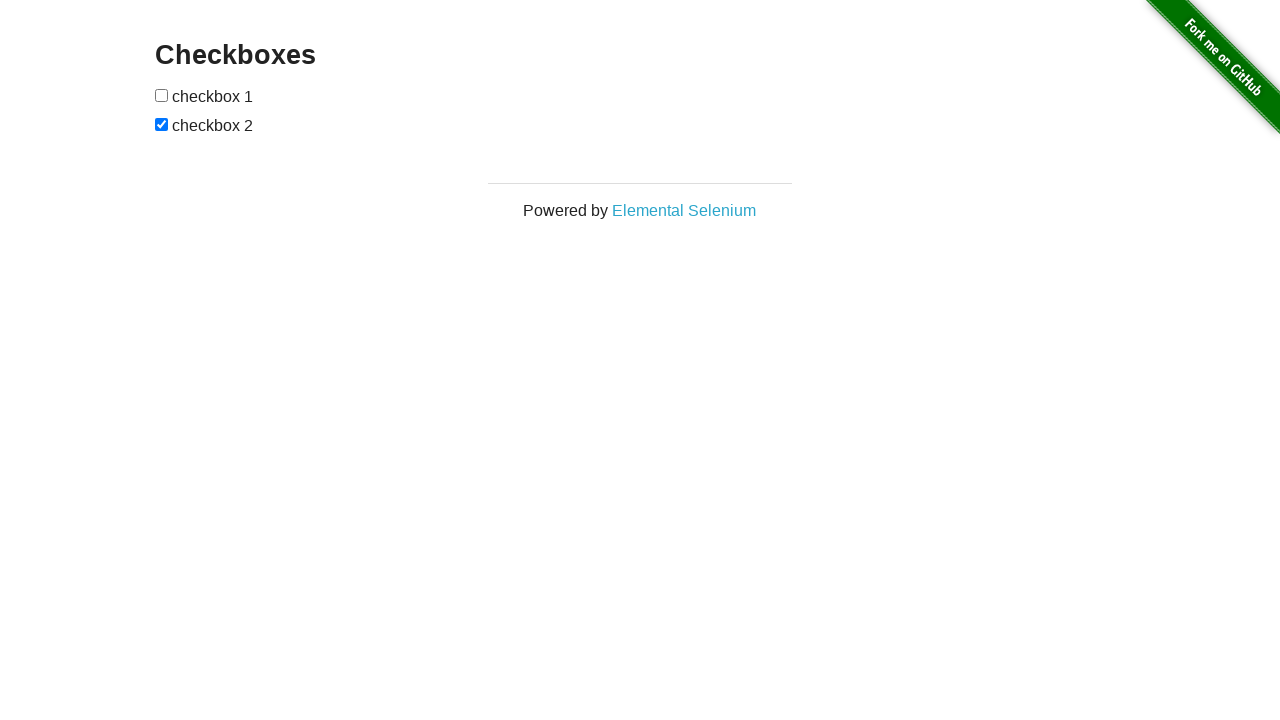

Found 2 checkboxes on the page
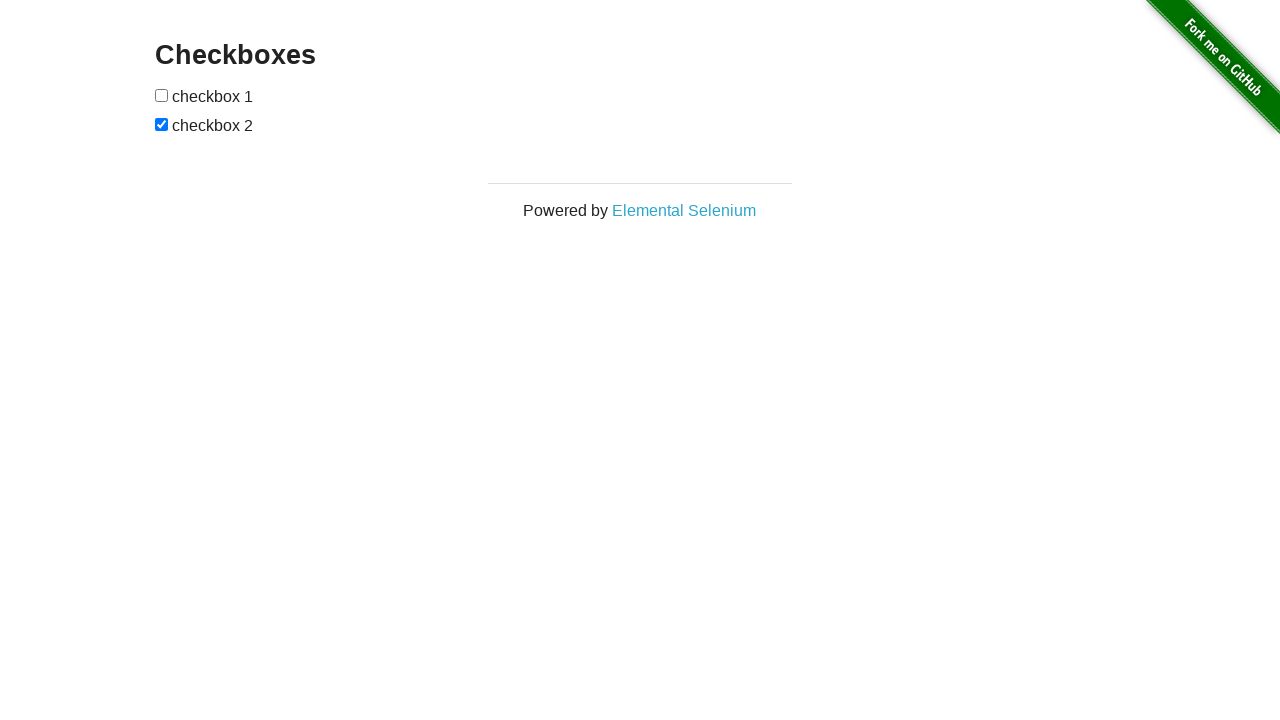

Clicked checkbox 1 to toggle its state at (162, 95) on input[type='checkbox'] >> nth=0
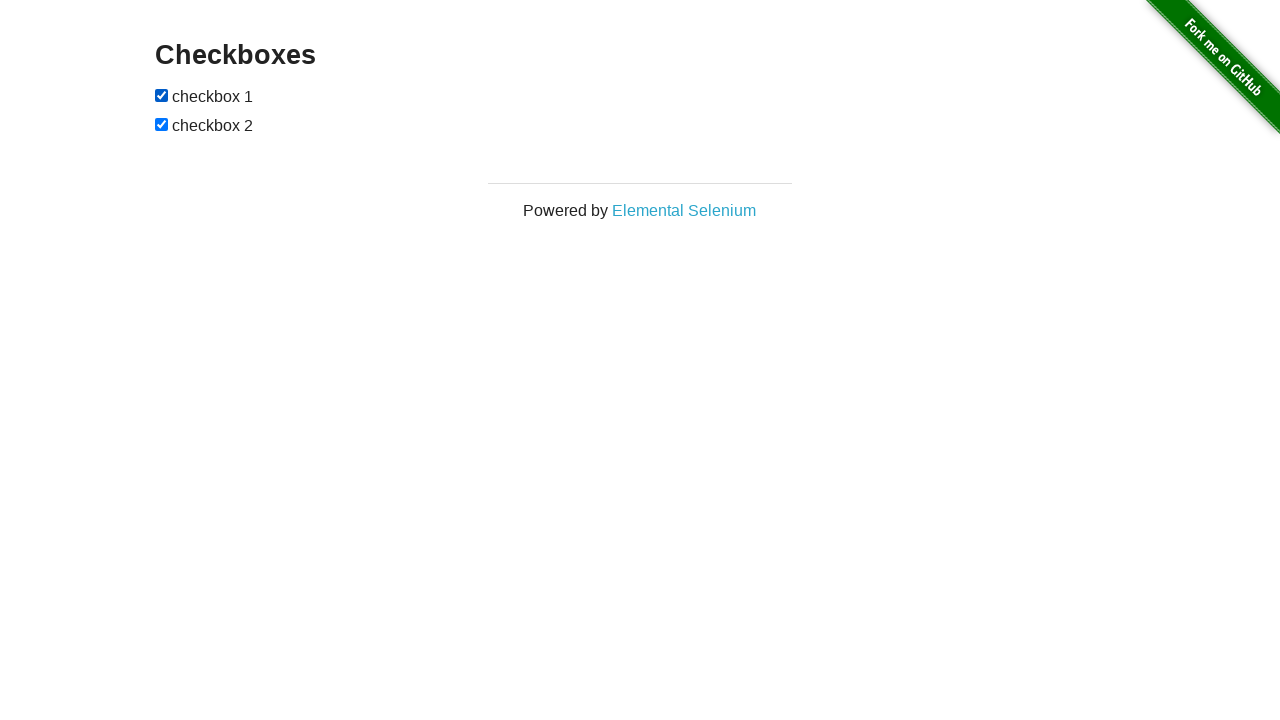

Clicked checkbox 2 to toggle its state at (162, 124) on input[type='checkbox'] >> nth=1
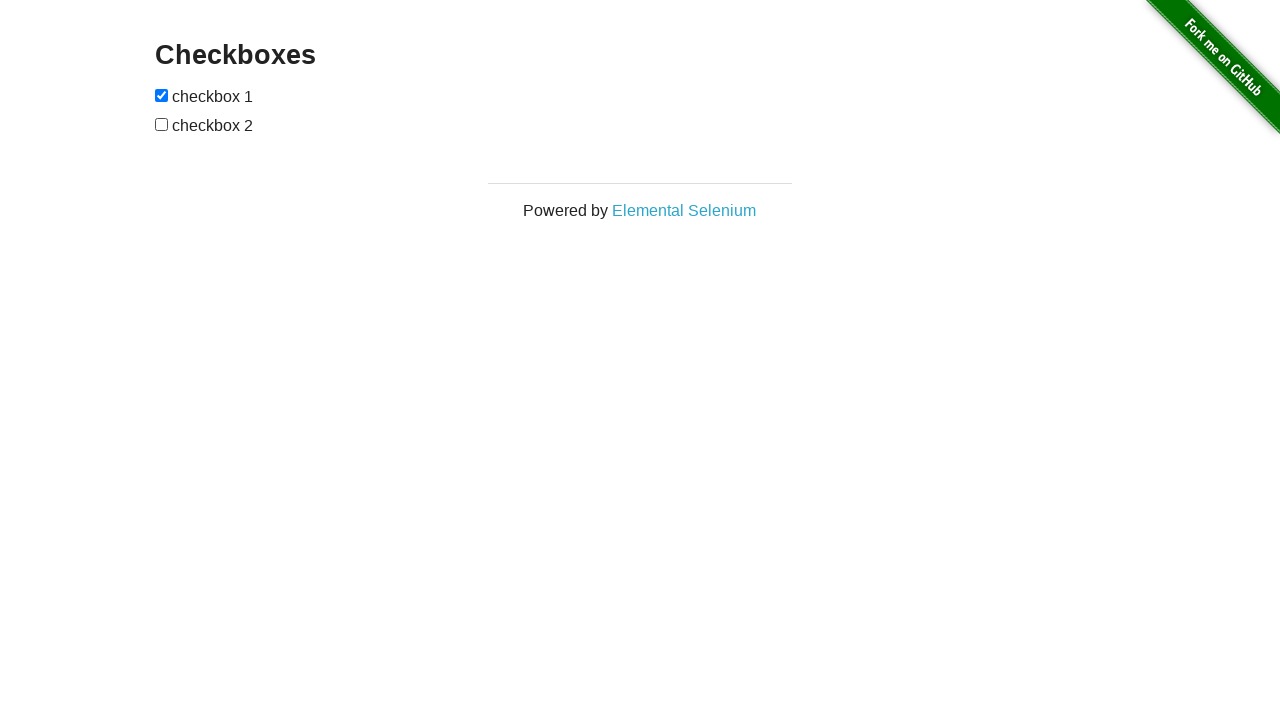

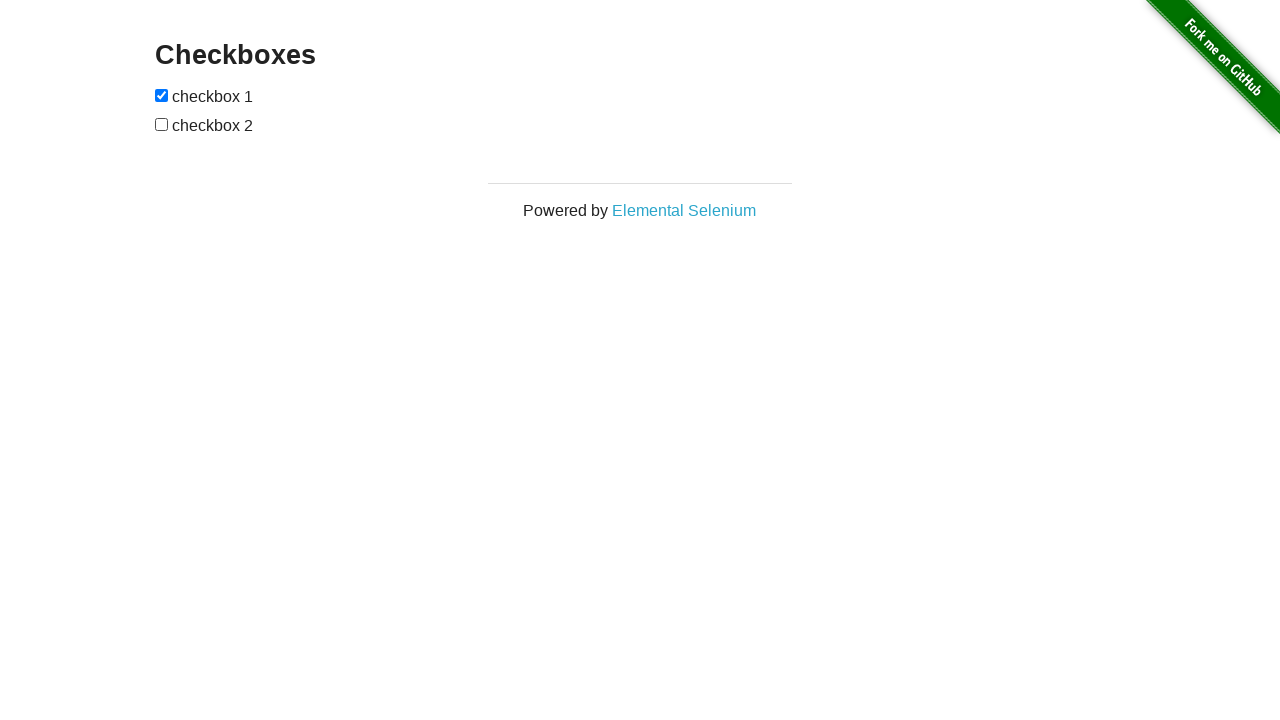